Tests clicking the "Shop Now" button for men's outerwear by accessing shadow DOM elements and navigating to the product listing page.

Starting URL: https://shop.polymer-project.org/

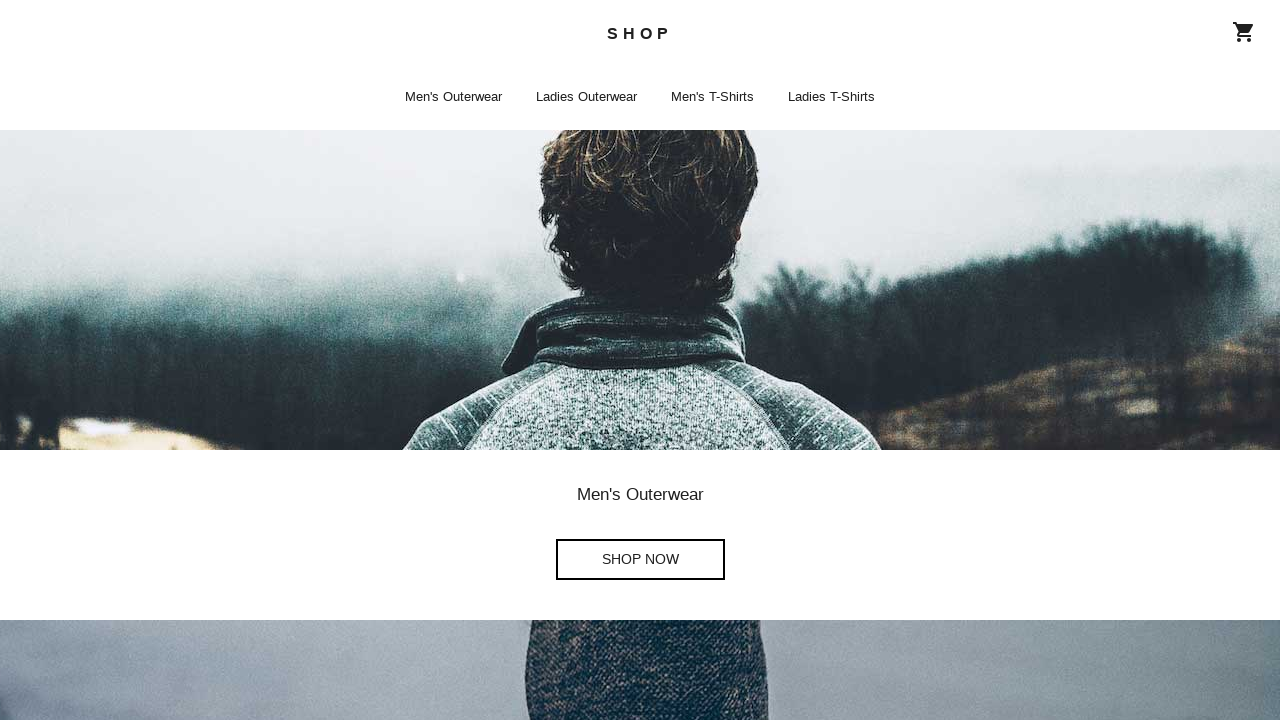

shop-app element loaded on home page
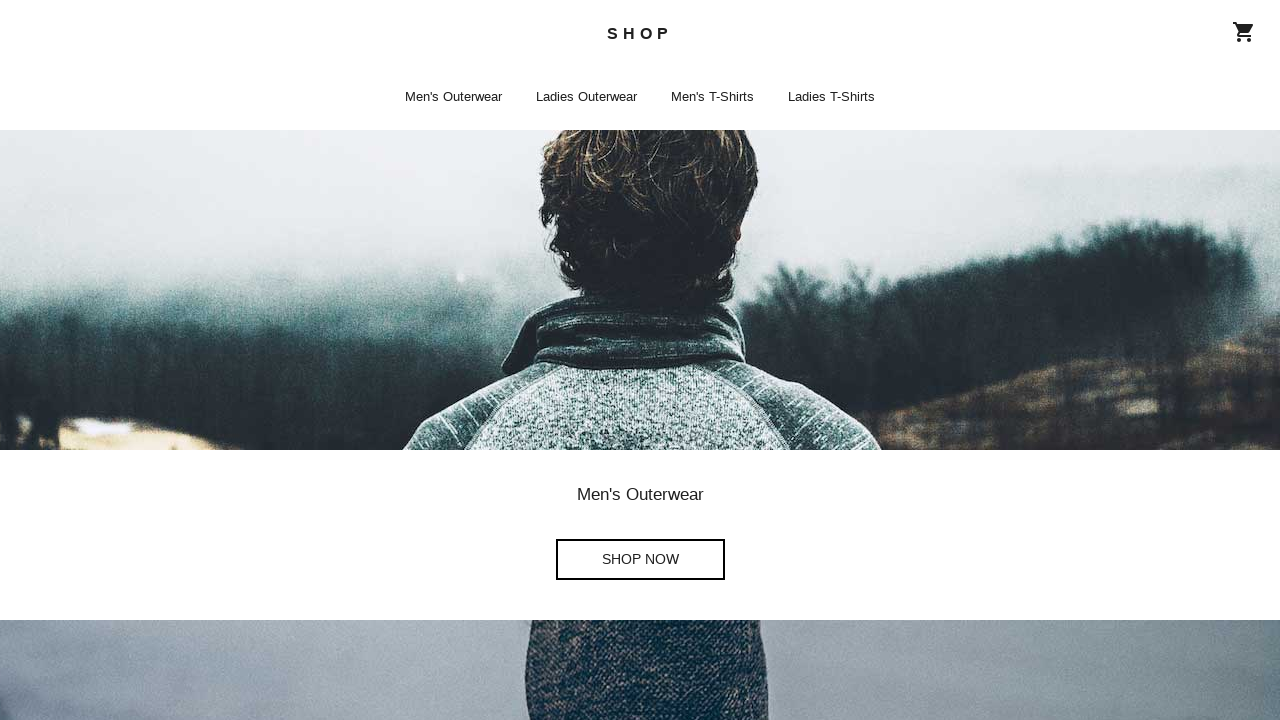

Clicked 'Shop Now' button for men's outerwear through shadow DOM
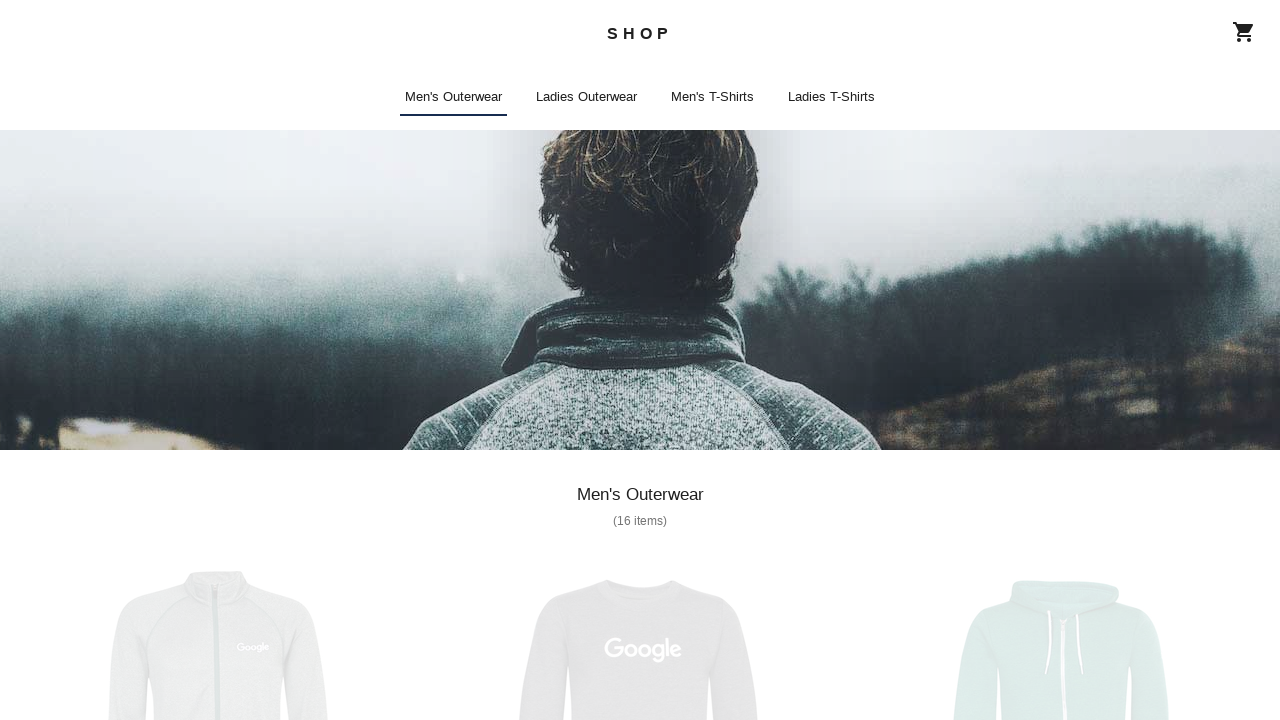

Navigated to men's outerwear product listing page
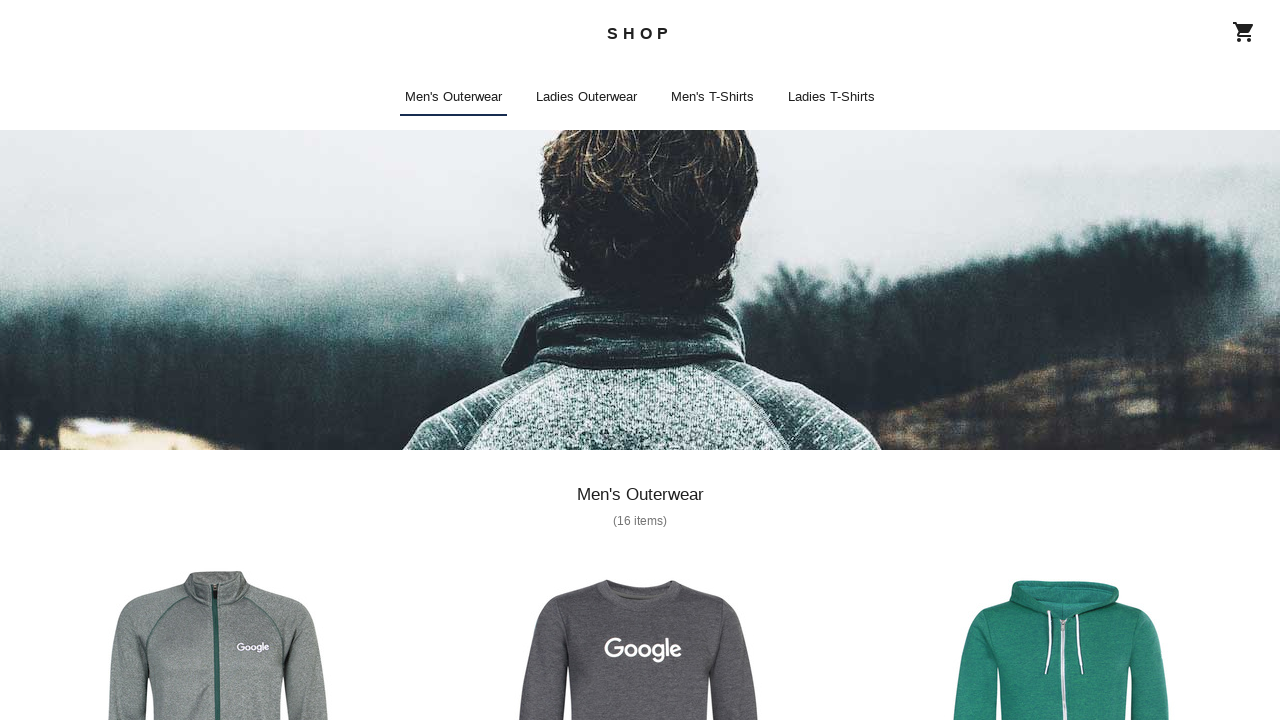

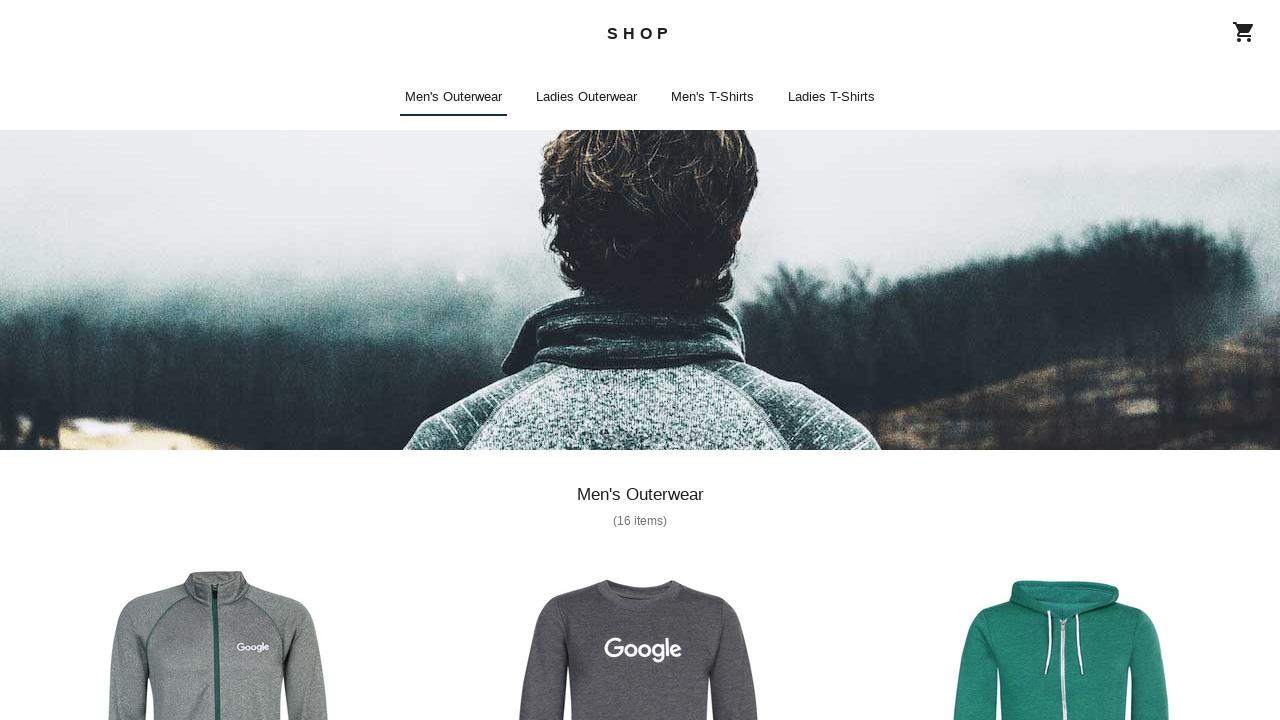